Tests that error message appears when first number is invalid text during addition

Starting URL: https://testsheepnz.github.io/BasicCalculator

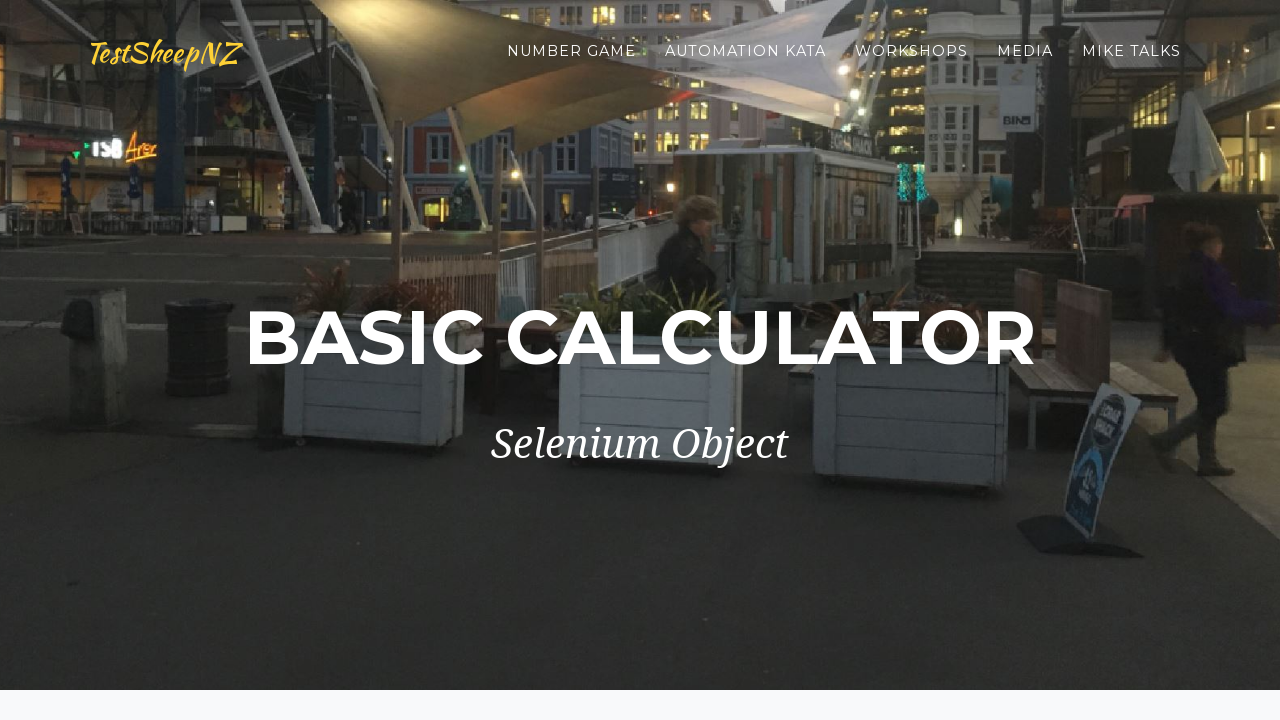

Selected 'Prototype' build version on #selectBuild
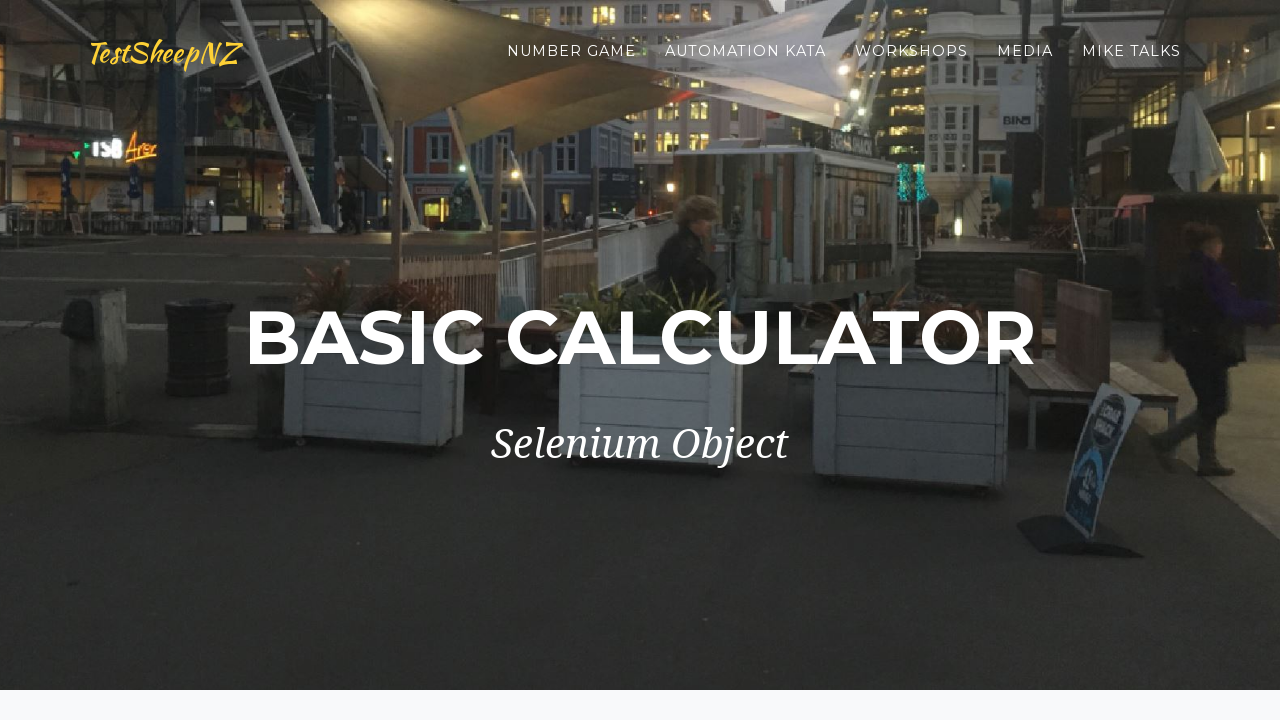

Entered 'a' as first number (invalid text) on #number1Field
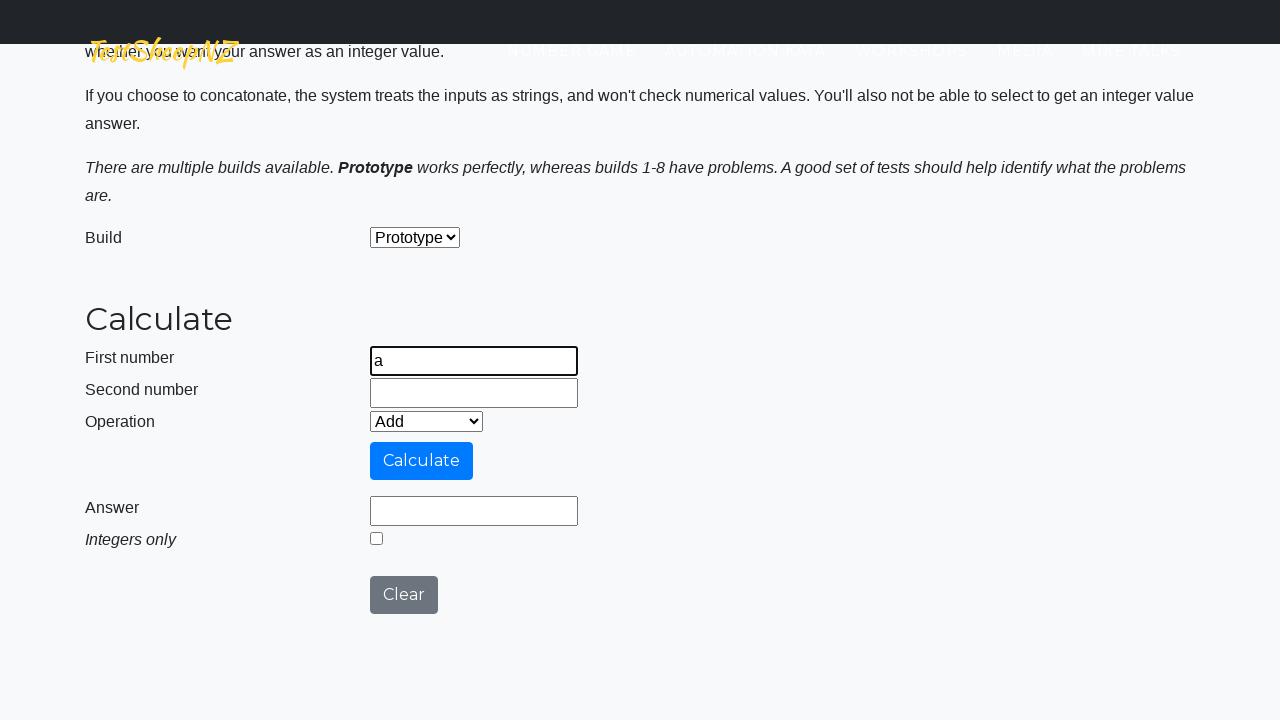

Selected 'Add' operation on #selectOperationDropdown
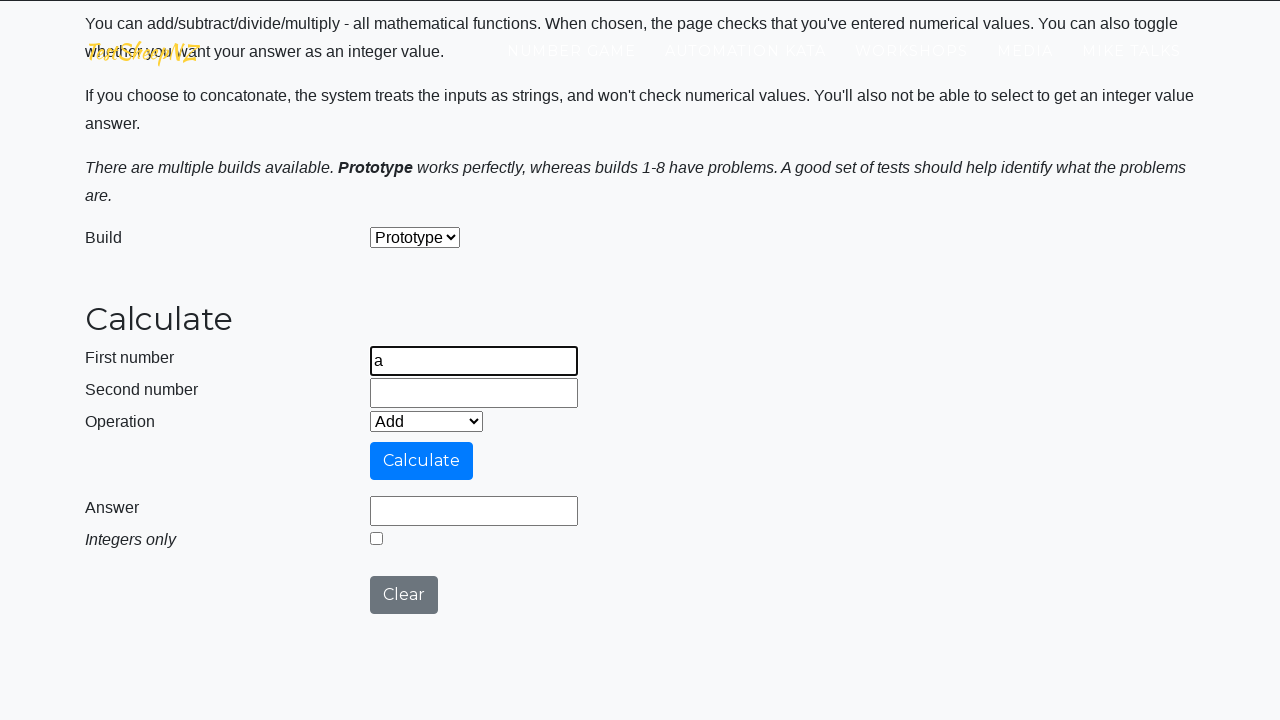

Clicked calculate button at (422, 461) on #calculateButton
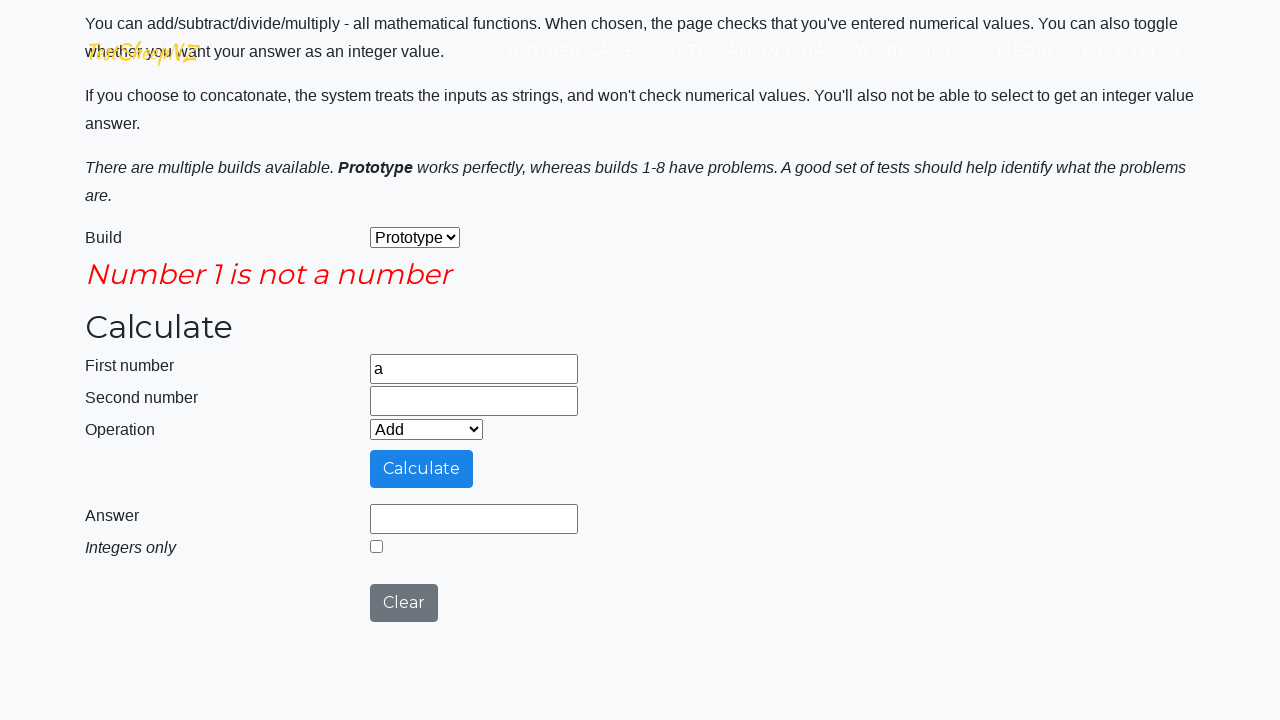

Verified error message is visible
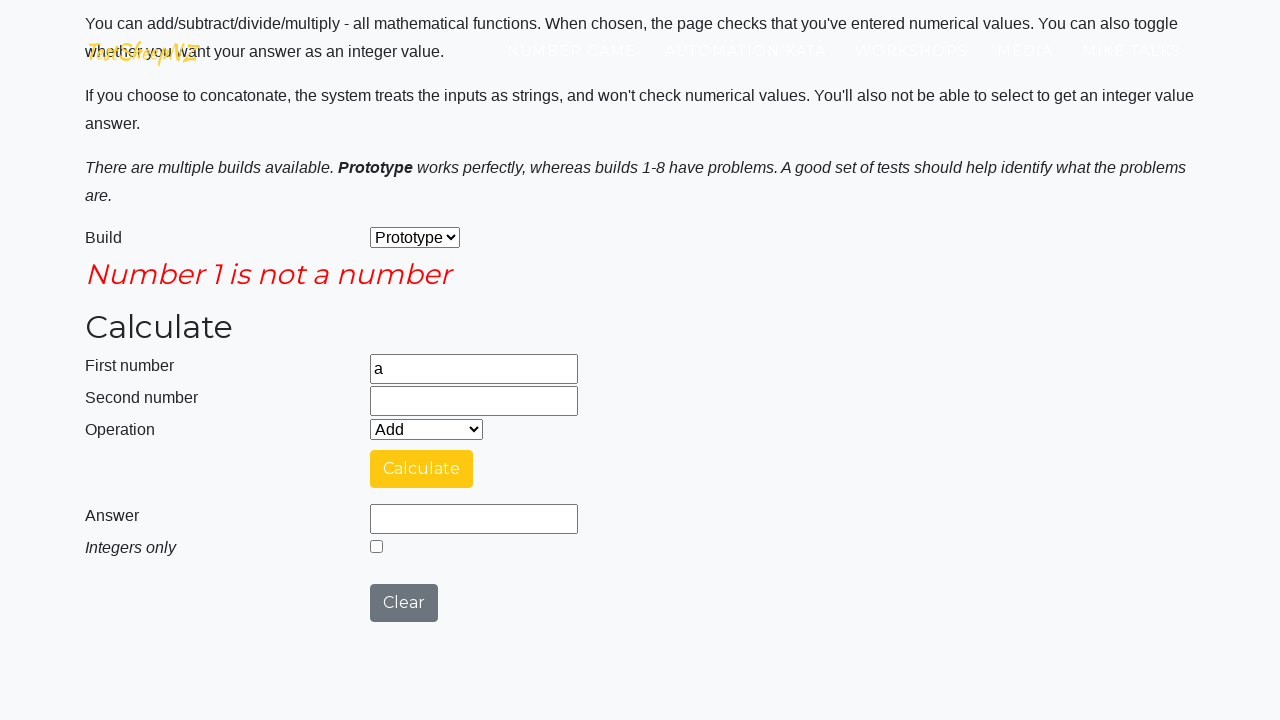

Verified error message text equals 'Number 1 is not a number'
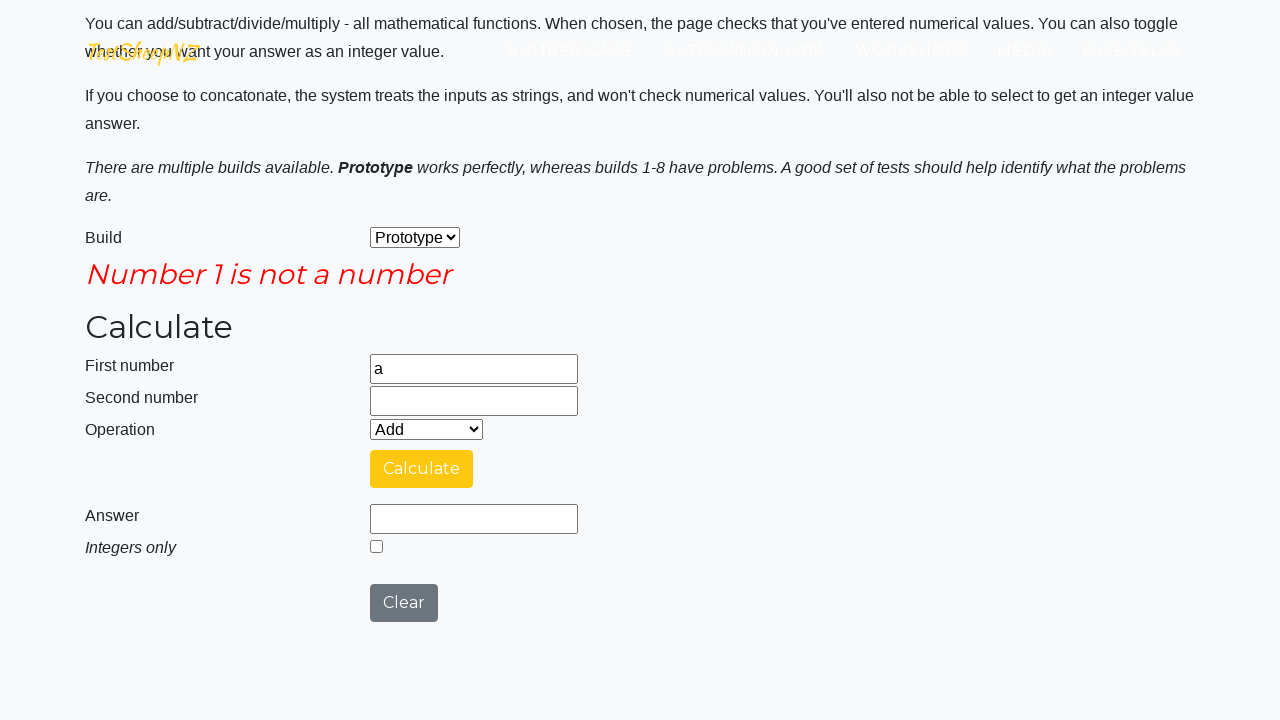

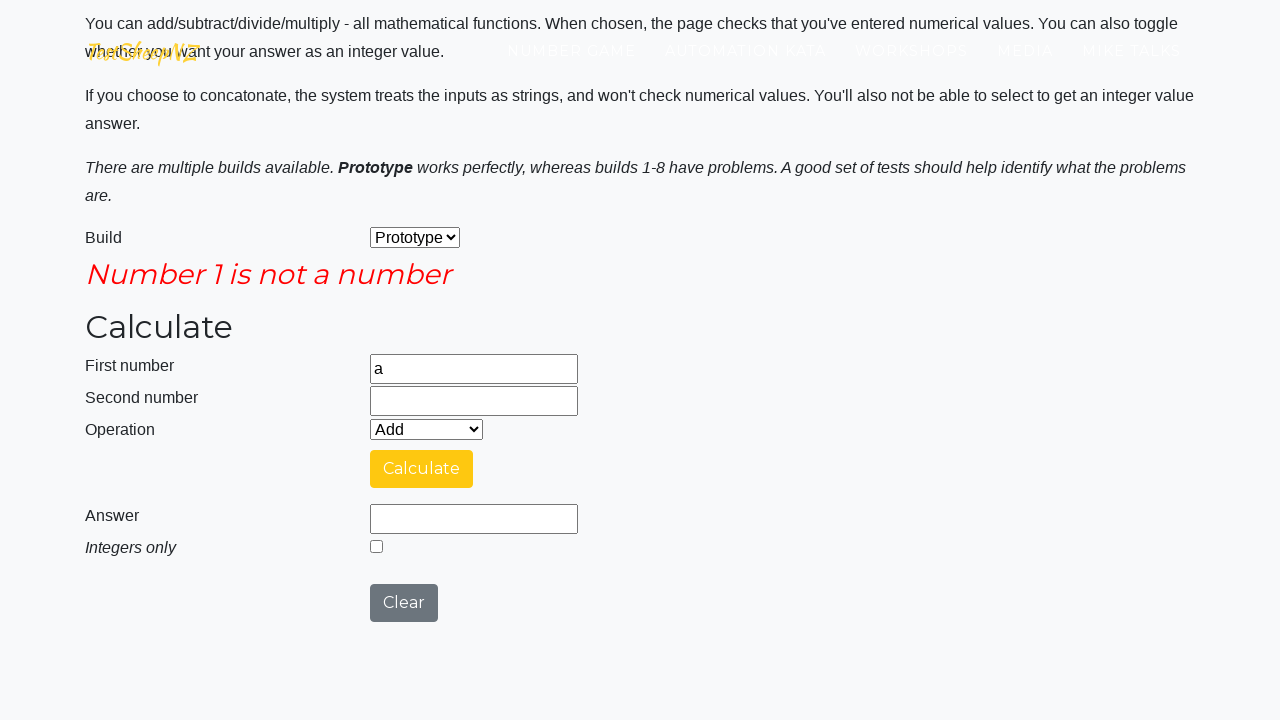